Tests table interaction by navigating to a tables page, verifying table structure (rows and columns), reading cell values, and clicking on a table header to sort the table.

Starting URL: https://v1.training-support.net/selenium/tables

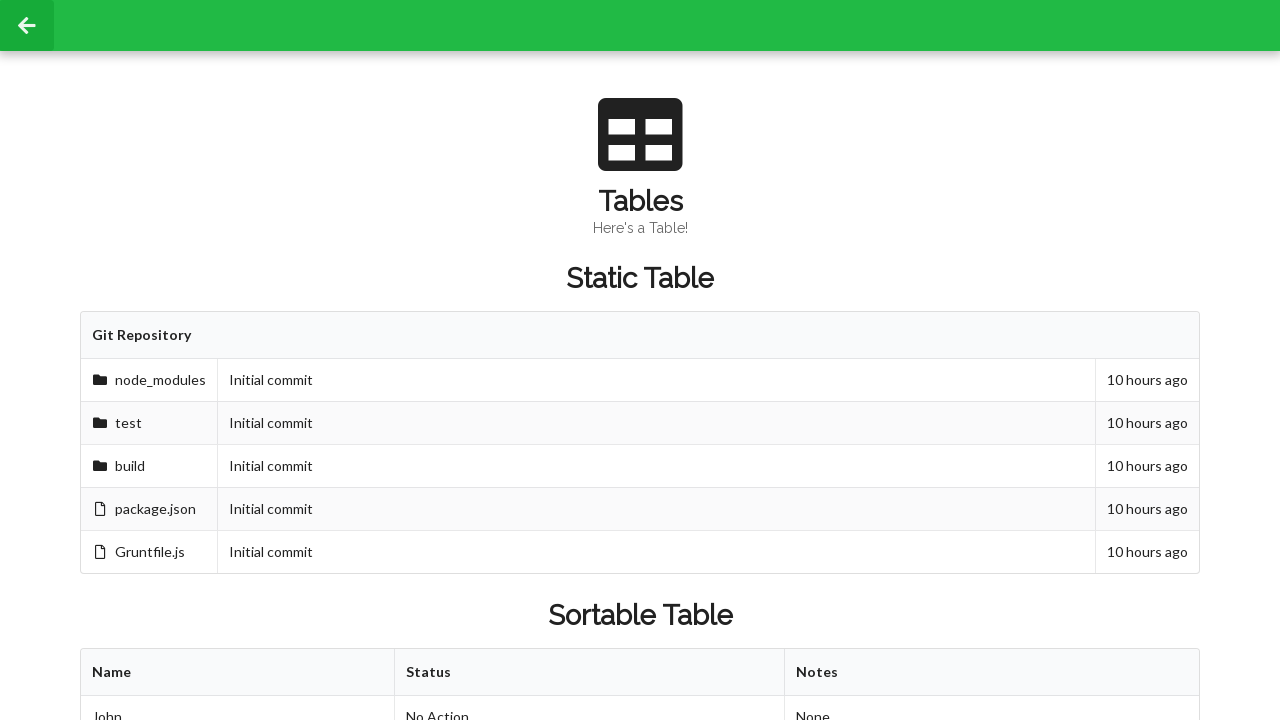

Waited for sortable table to load
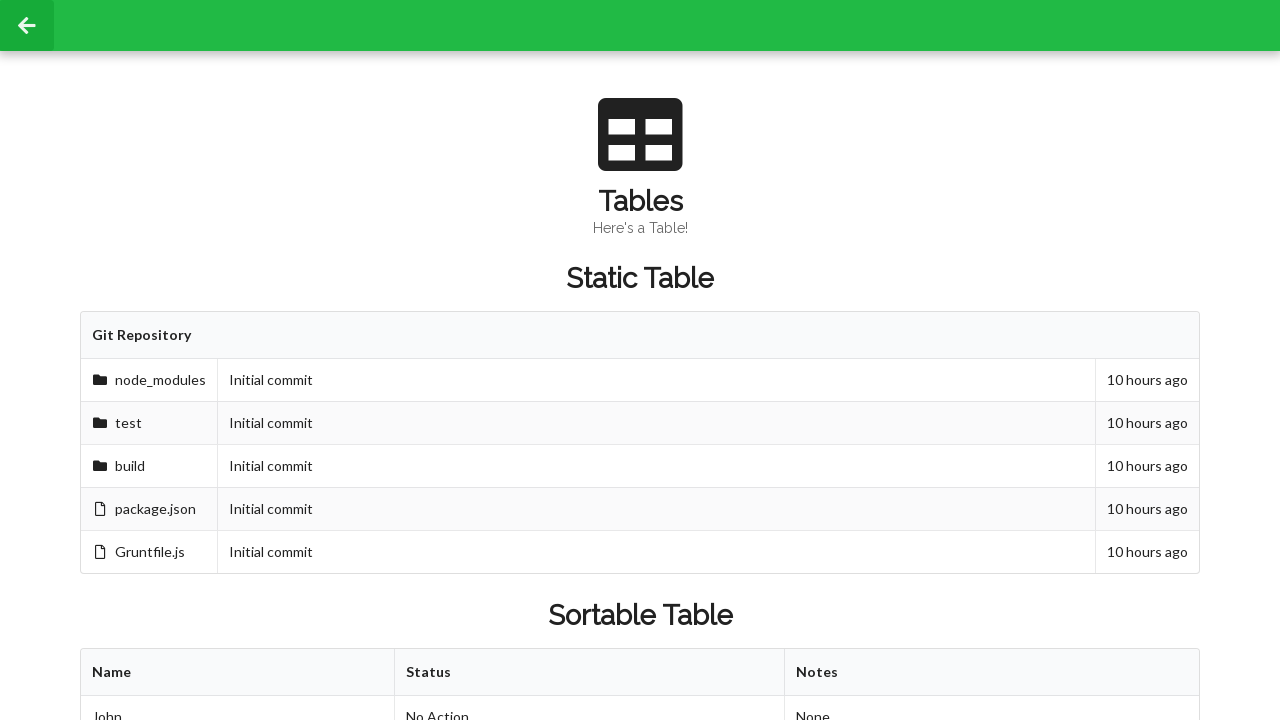

Retrieved column count: 3 columns
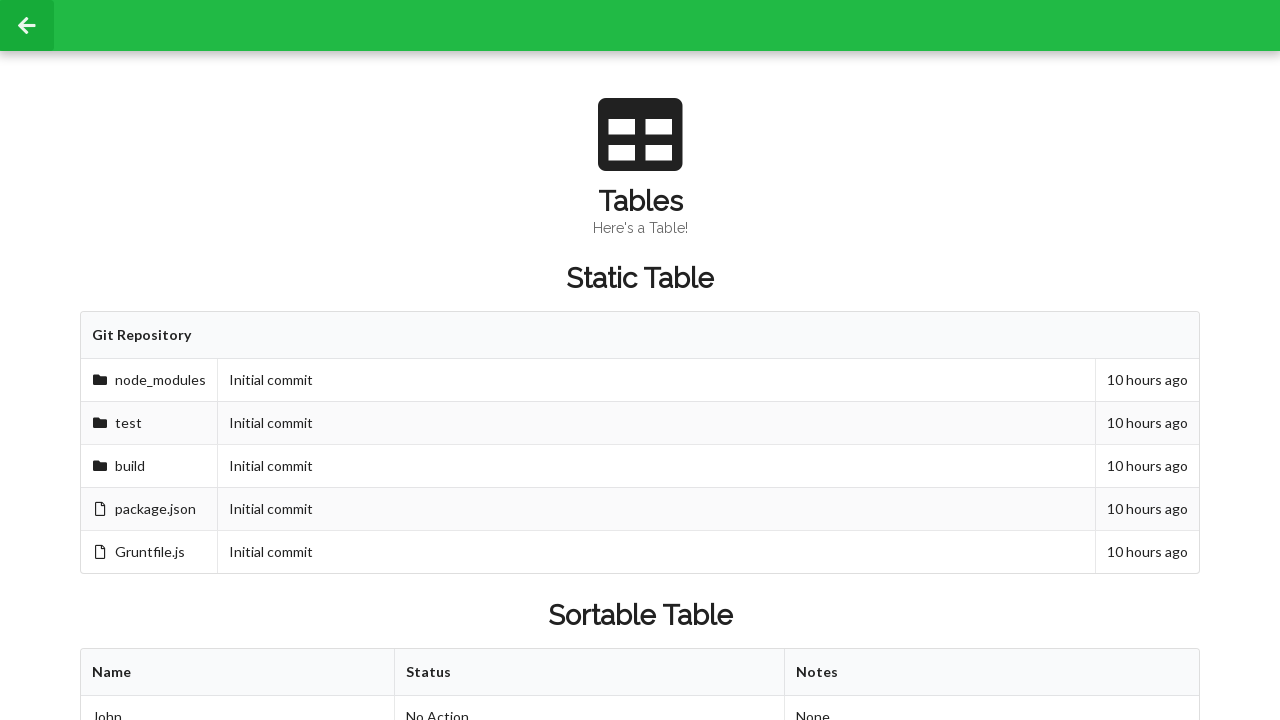

Retrieved row count: 3 rows
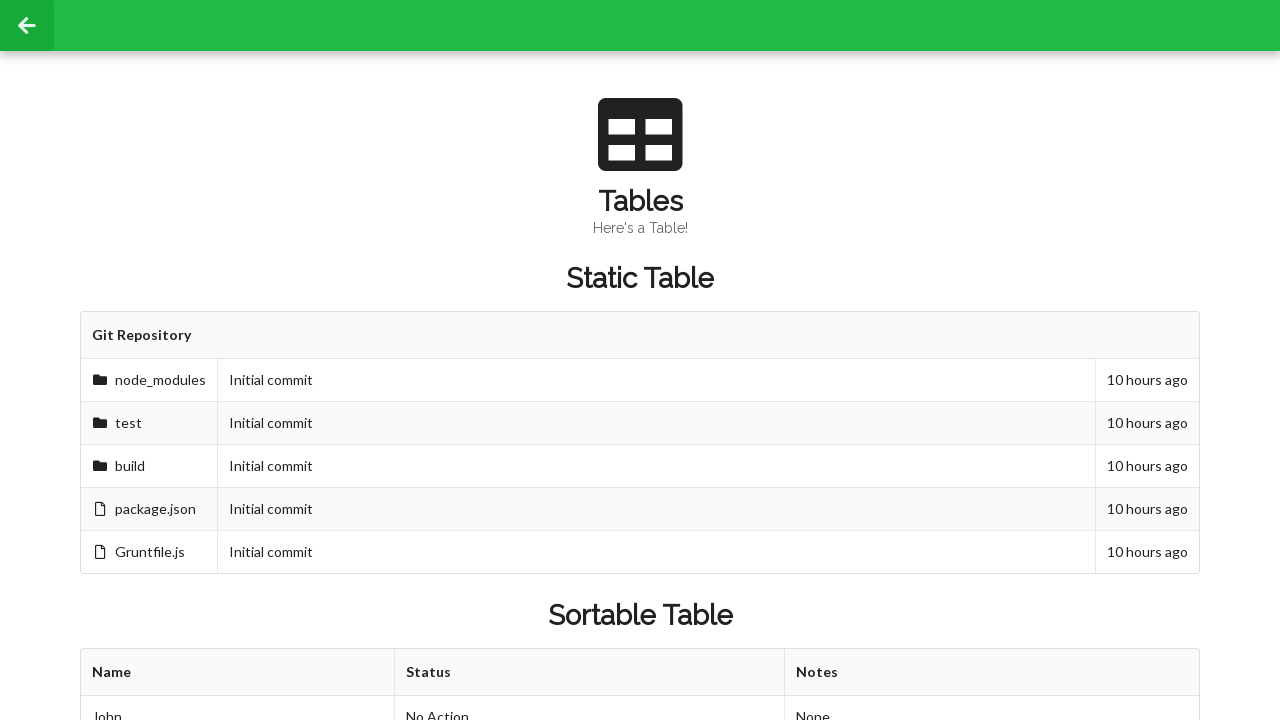

Retrieved cell value at row 2, column 2: Approved
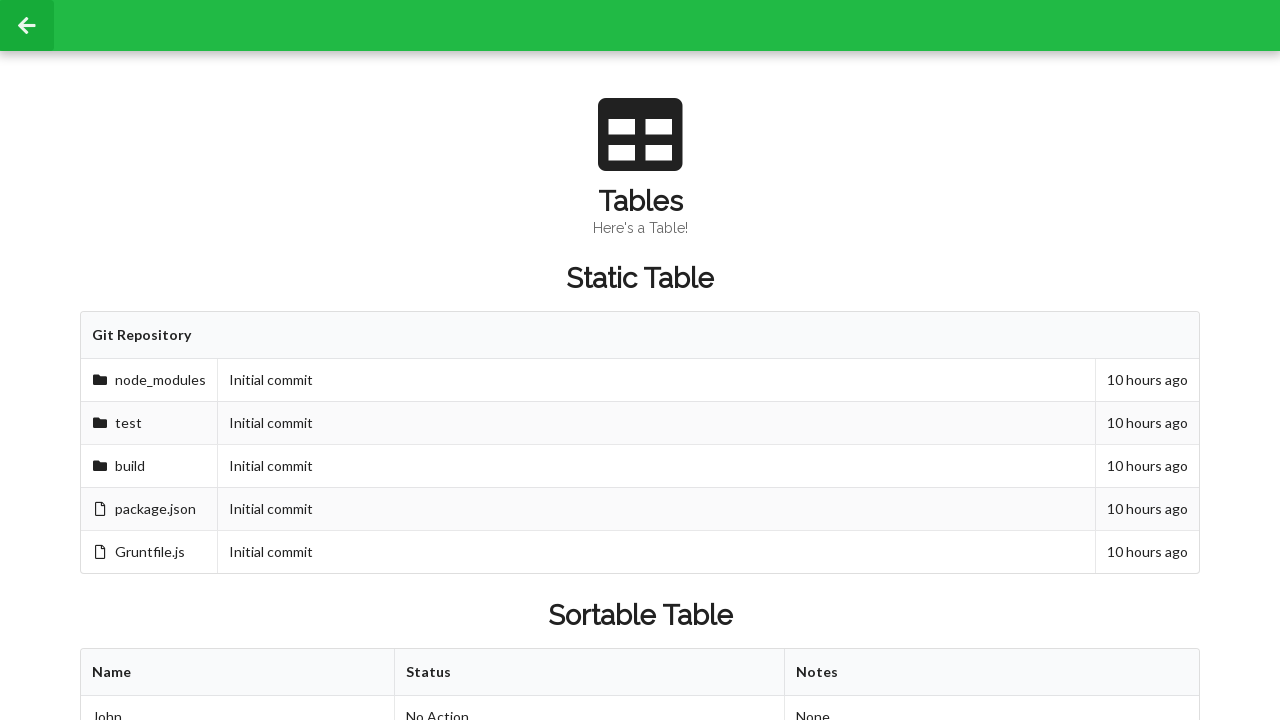

Clicked first column header to sort table at (238, 673) on xpath=//table[@id='sortableTable']/thead/tr[1]/th[1]
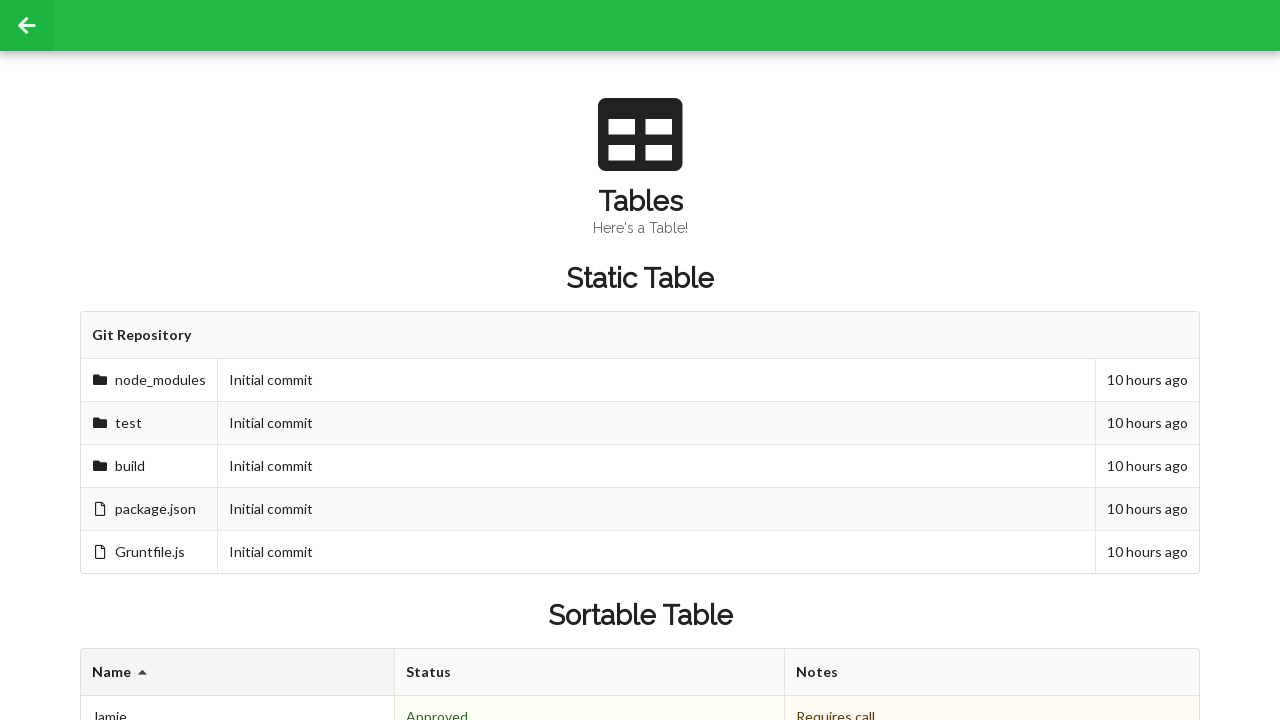

Retrieved cell value after sorting: Denied
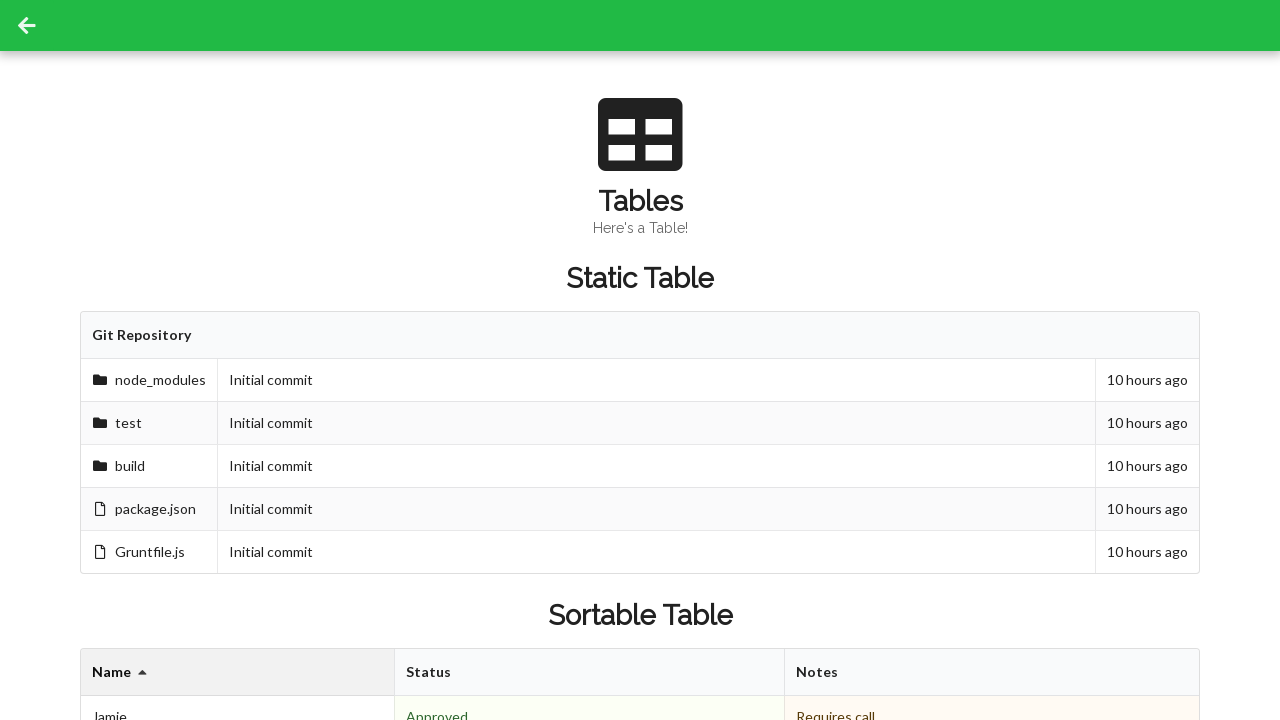

Retrieved footer elements: 3 footer cells
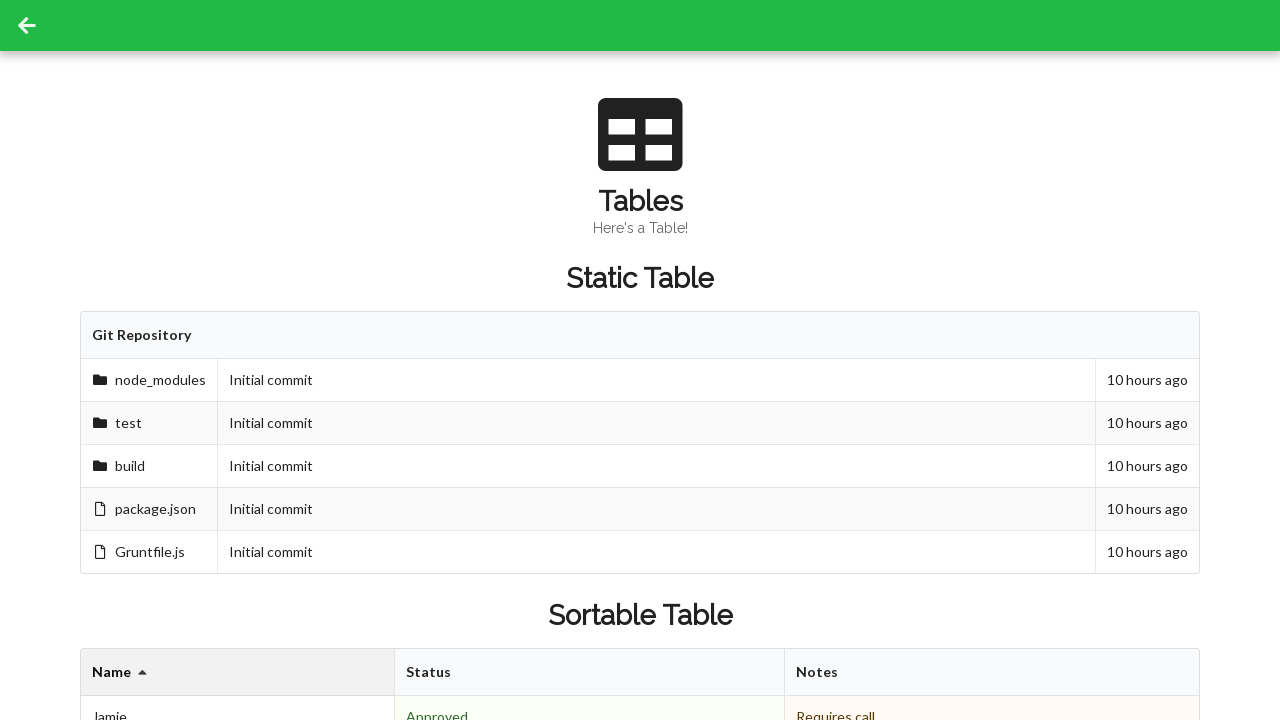

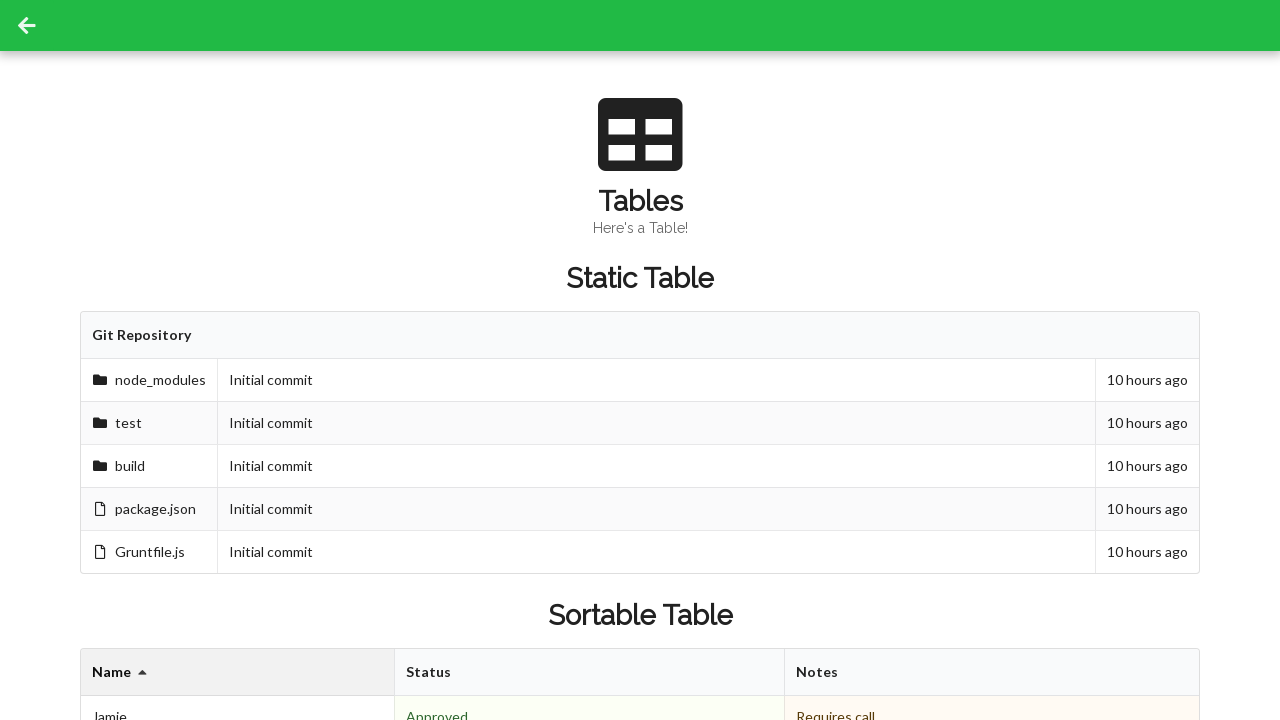